Tests JavaScript confirm dialog handling by triggering a confirm and dismissing it

Starting URL: https://the-internet.herokuapp.com/

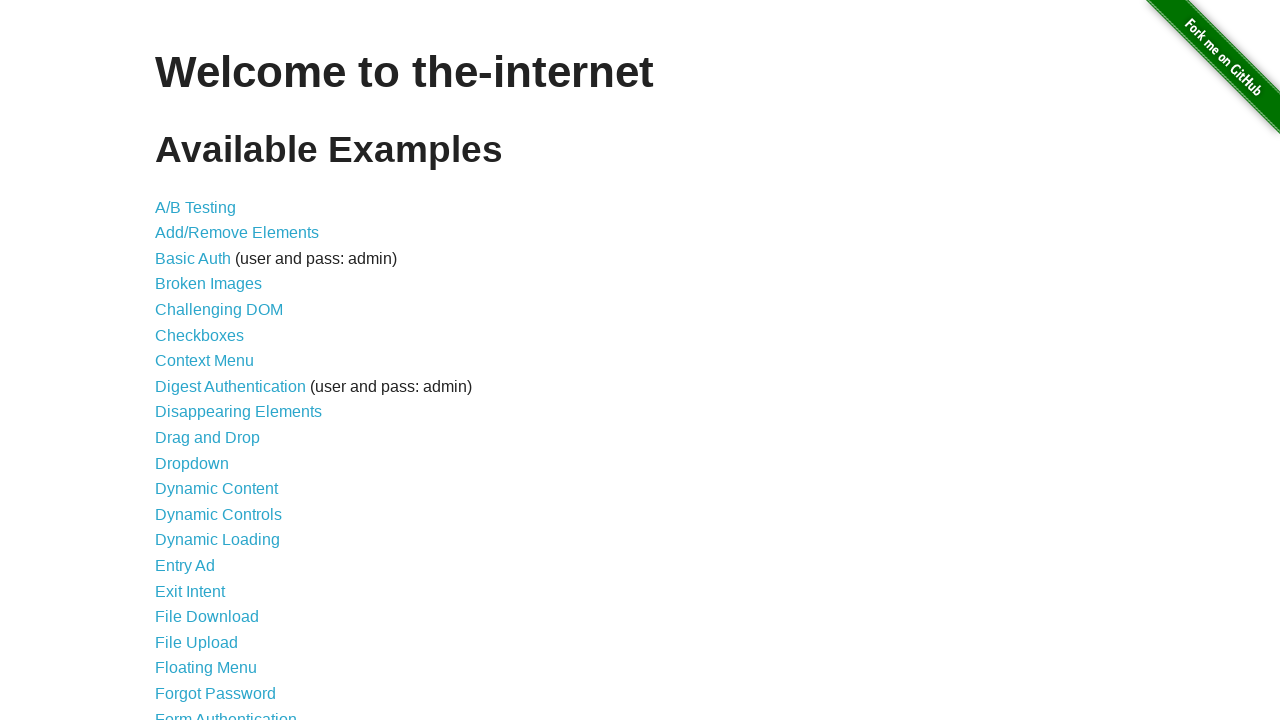

Clicked on JavaScript Alerts link at (214, 361) on text=JavaScript Alerts
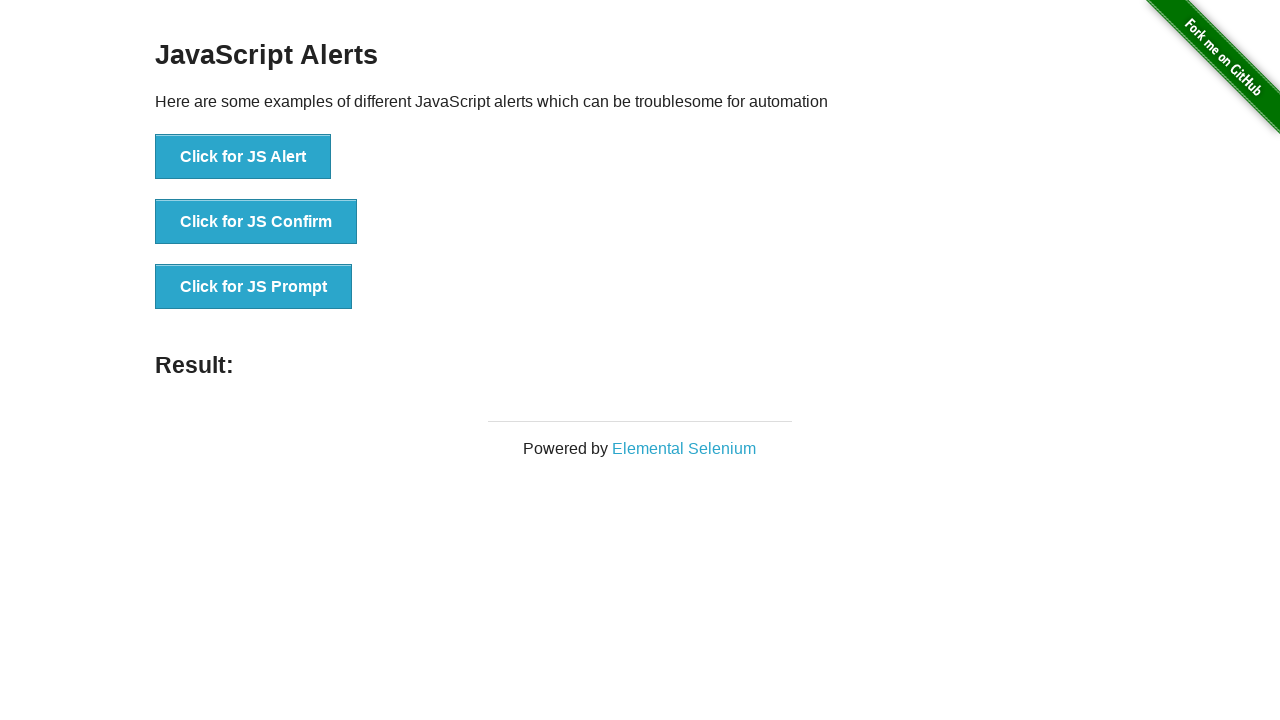

Set up dialog handler to dismiss confirm dialogs
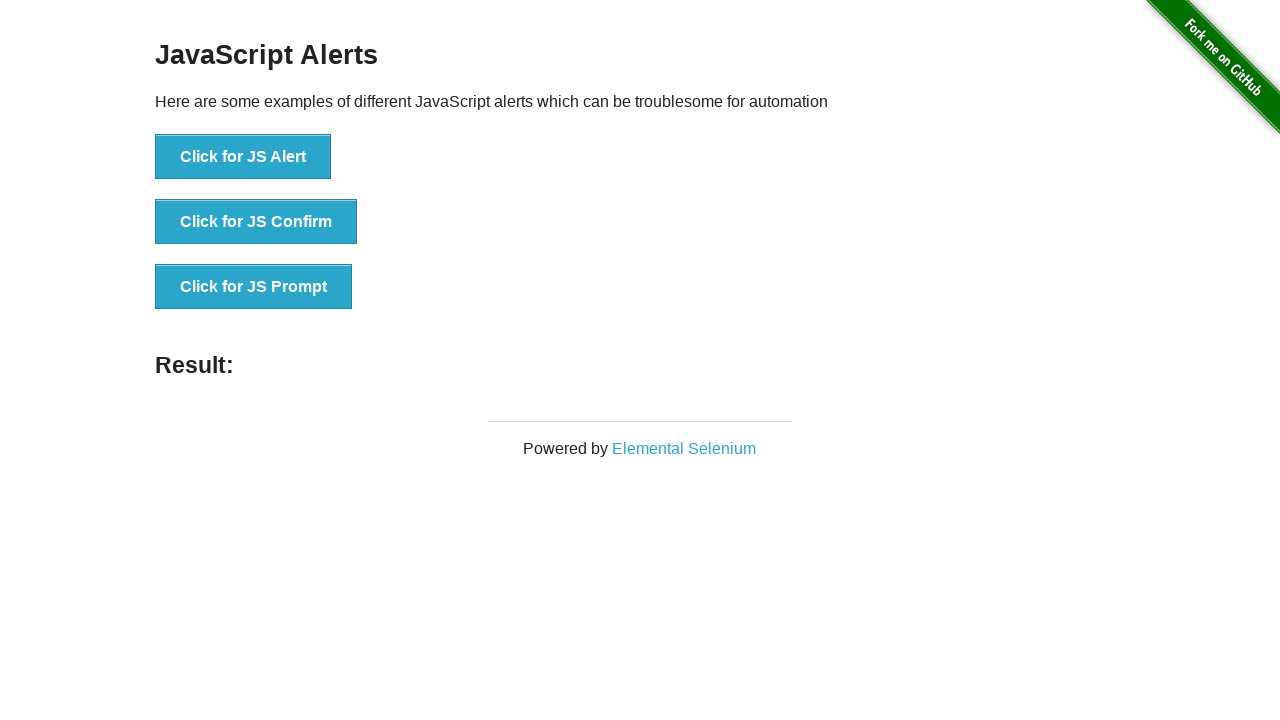

Clicked button to trigger JavaScript confirm dialog at (256, 222) on xpath=//button[text()='Click for JS Confirm']
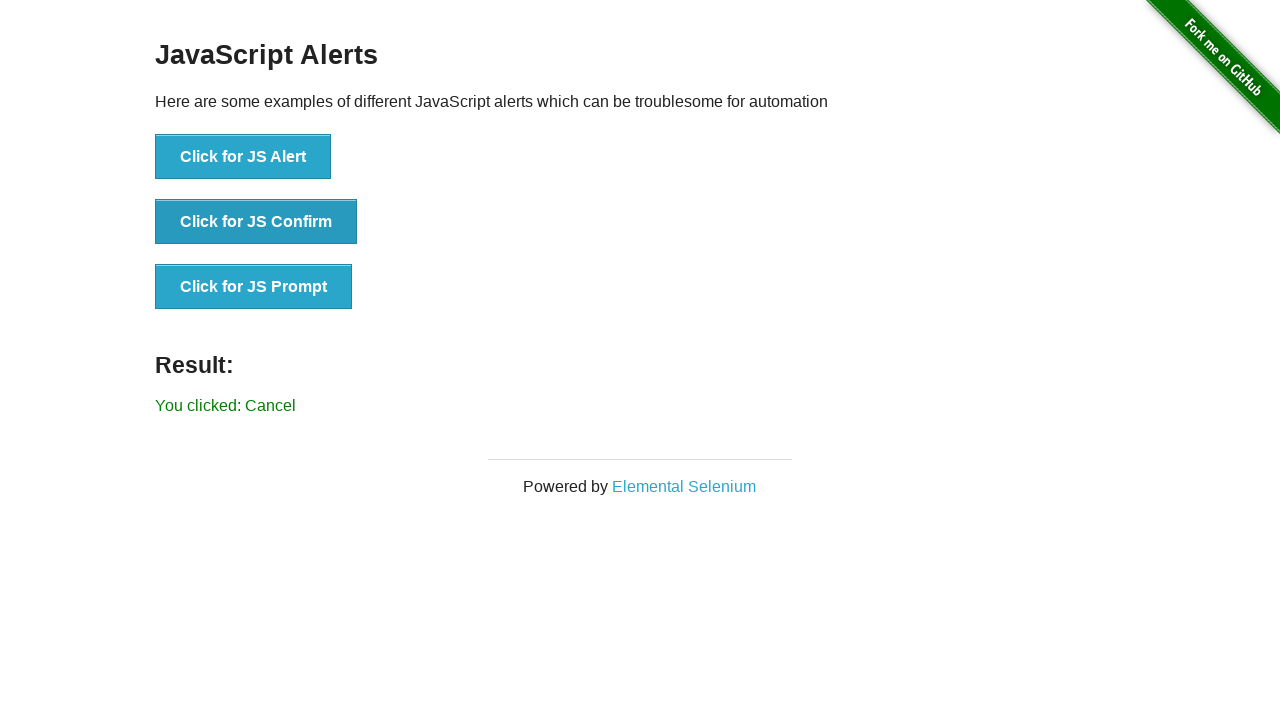

Waited for confirm dialog to be dismissed
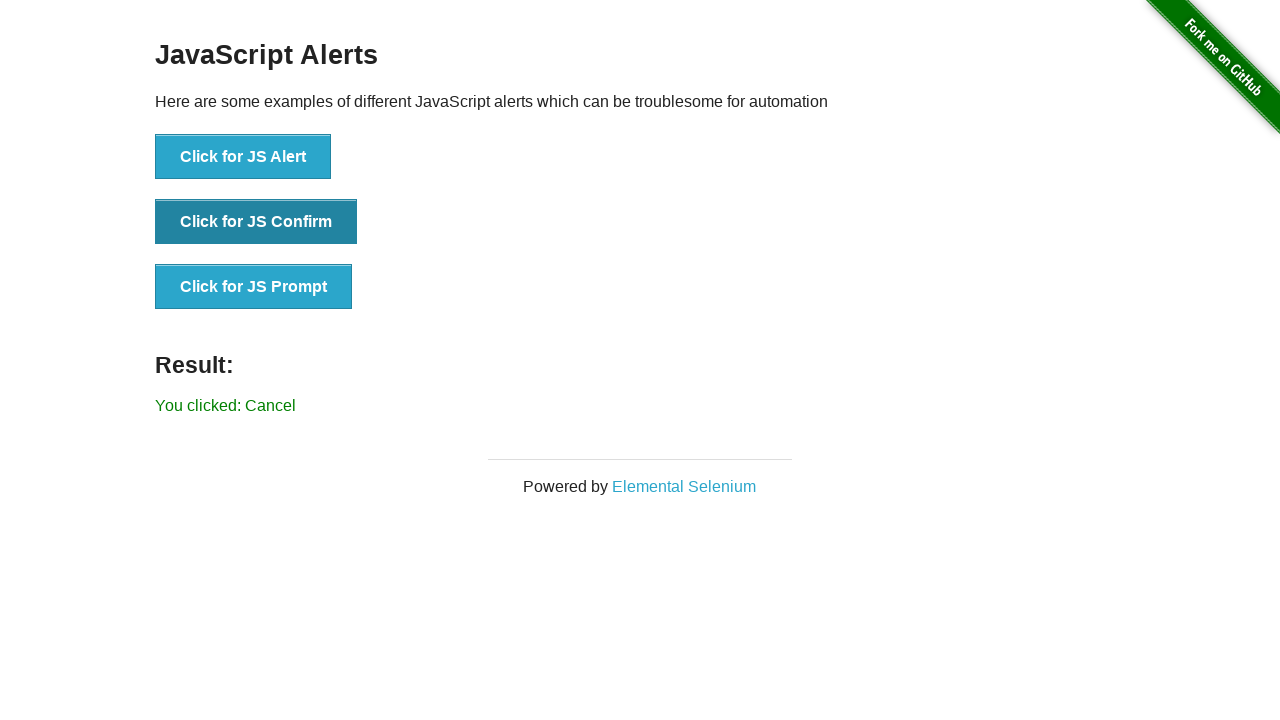

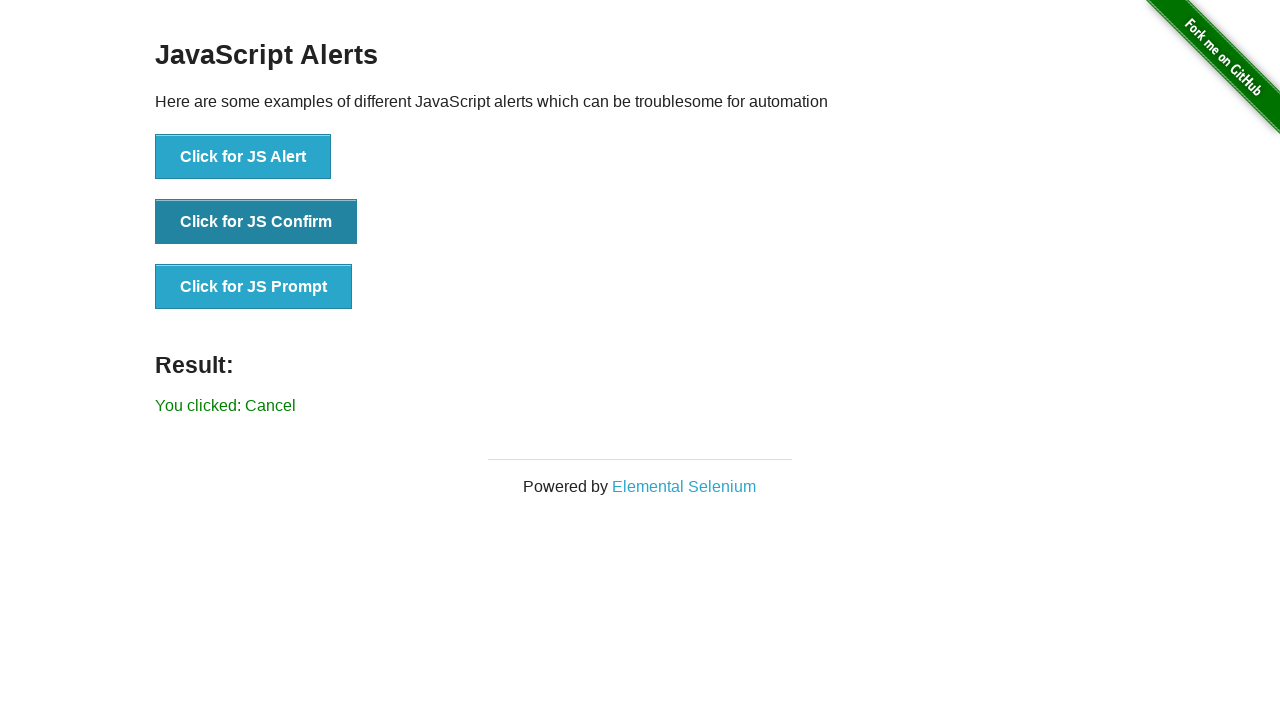